Tests the Playwright homepage by verifying the page title contains "Playwright", checking that the "Get Started" link has the correct href attribute, clicking it, and verifying navigation to the intro page.

Starting URL: https://playwright.dev/

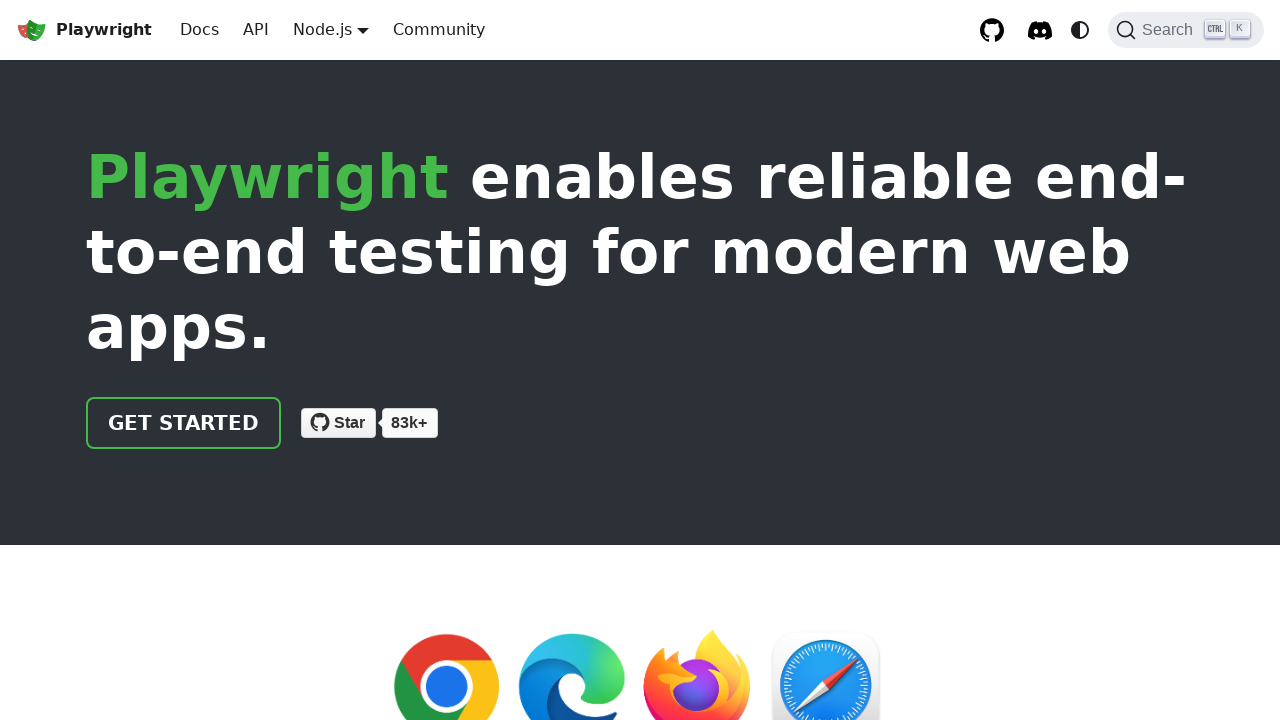

Verified page title contains 'Playwright'
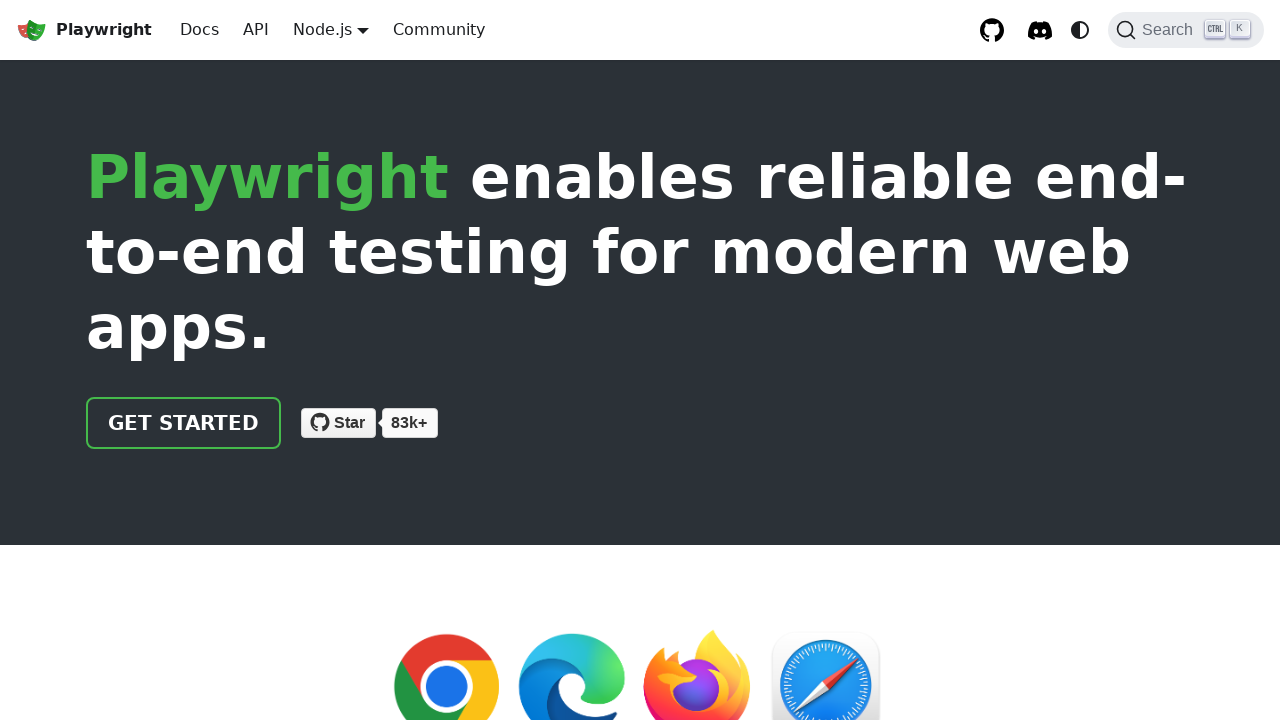

Located 'Get Started' link
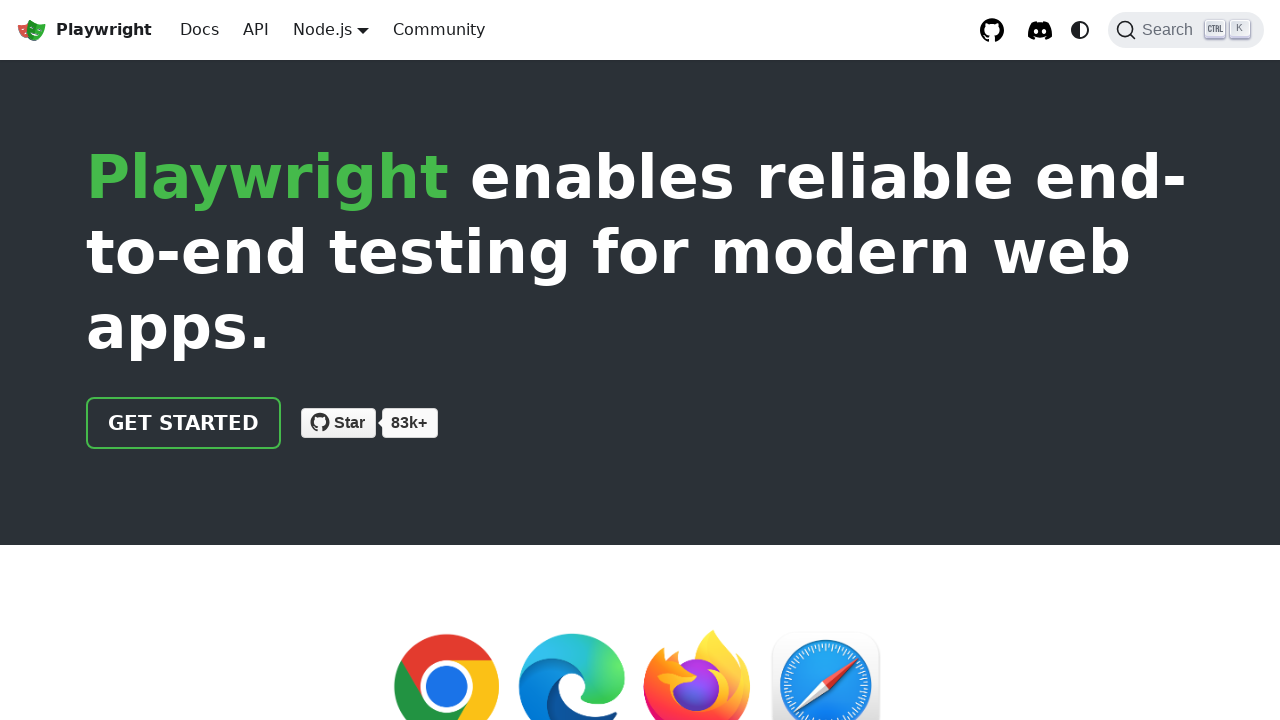

Verified 'Get Started' link has correct href='/docs/intro'
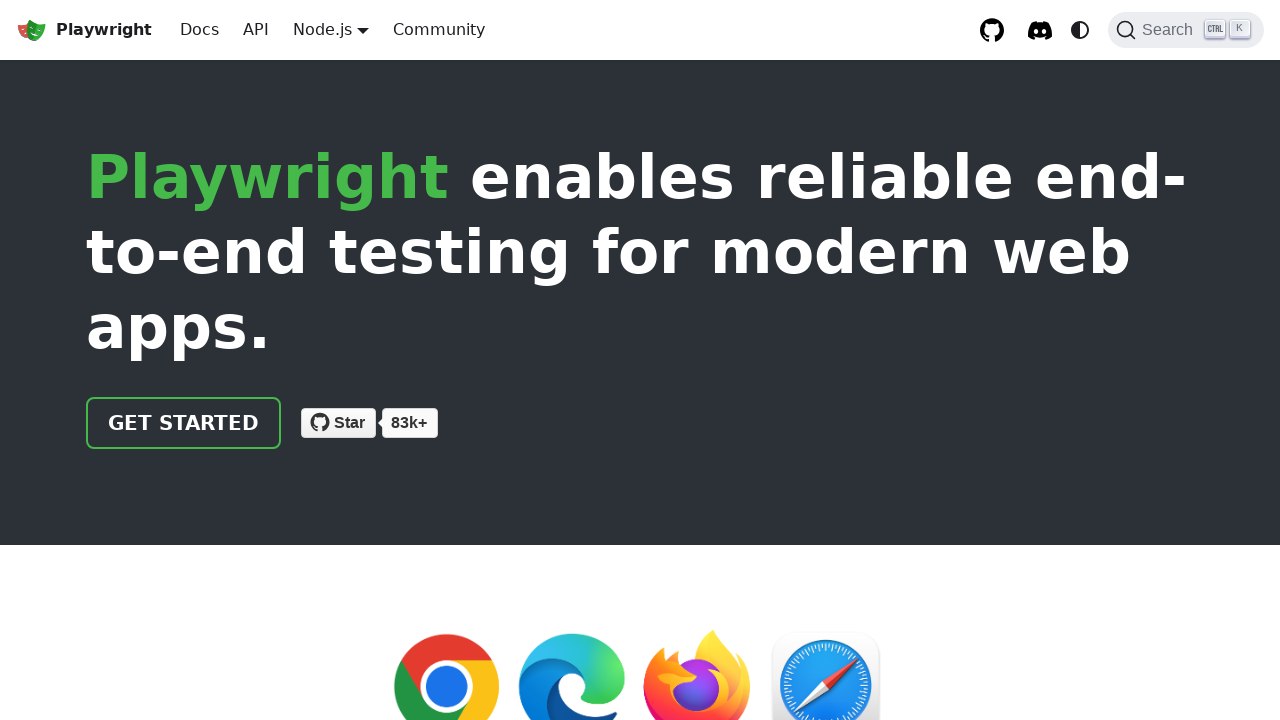

Clicked 'Get Started' link at (184, 423) on text=Get Started
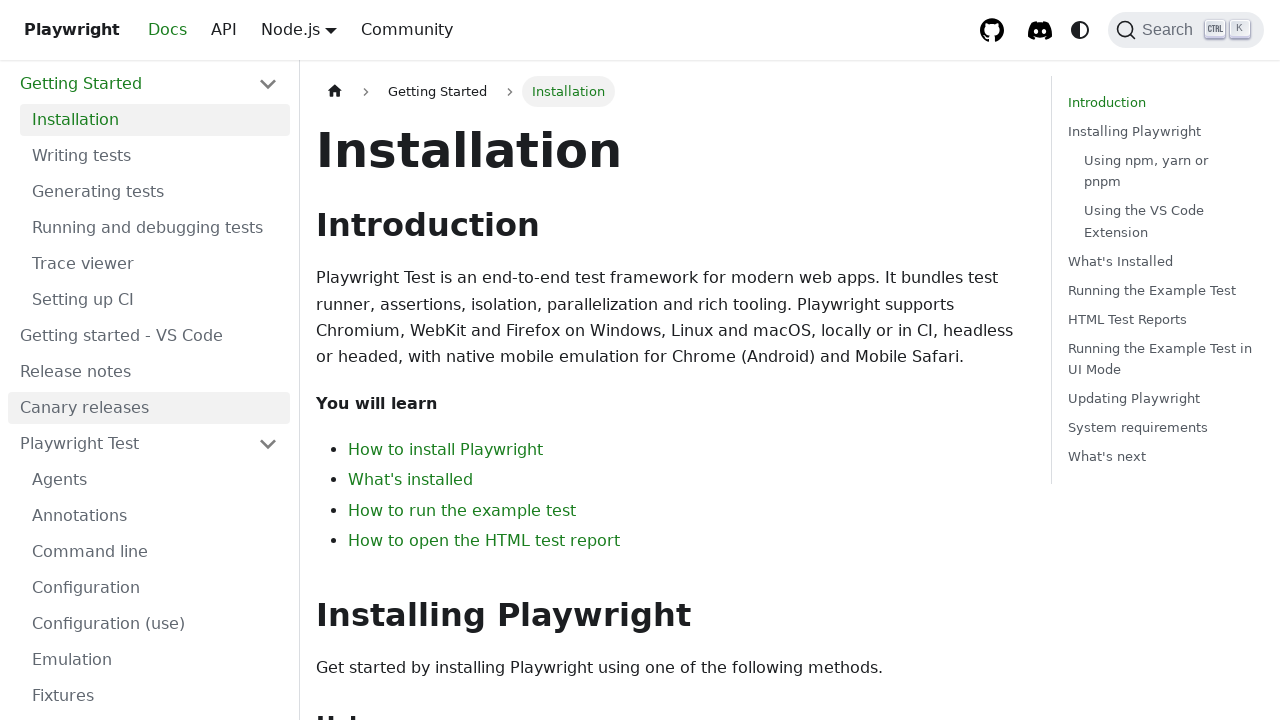

Verified navigation to intro page
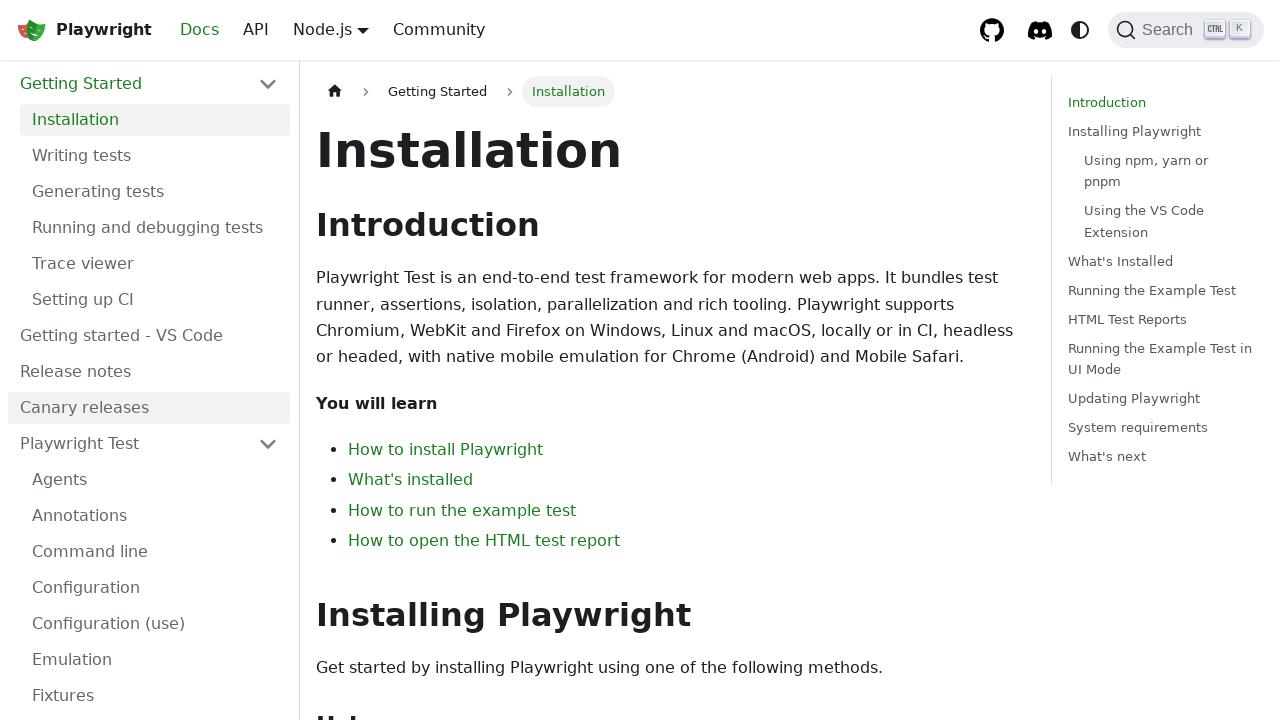

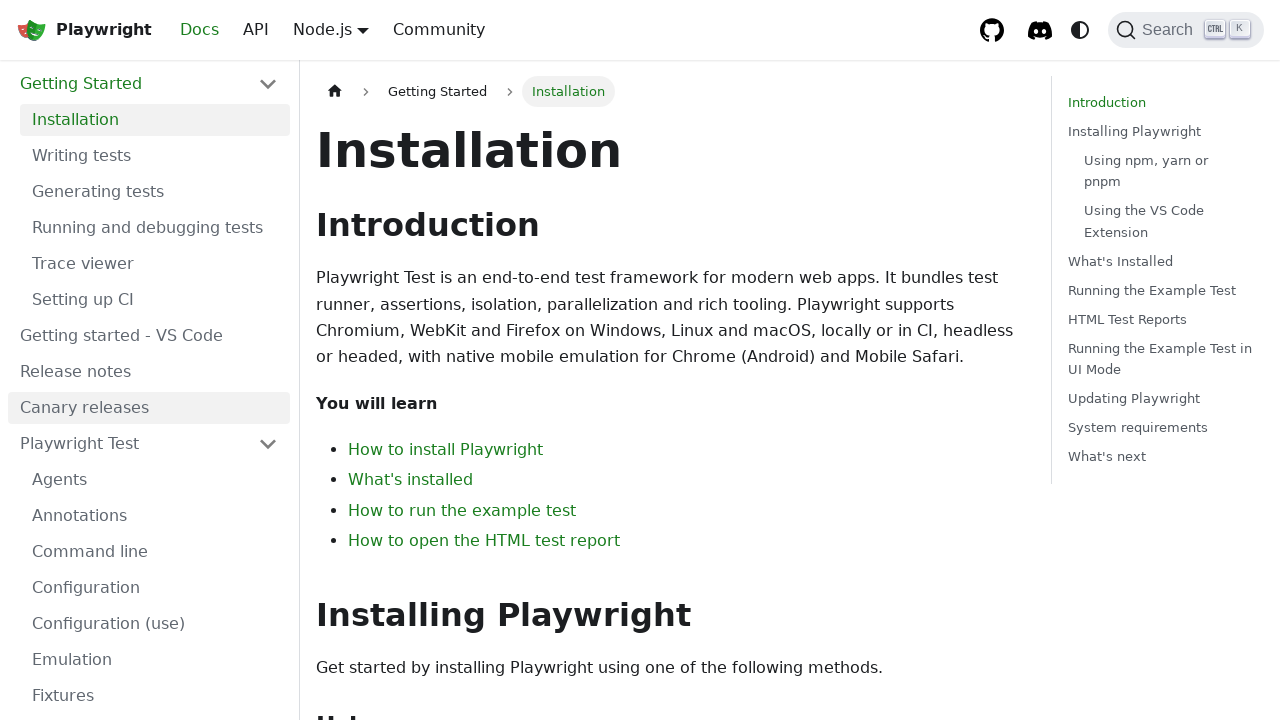